Tests A/B testing page by clicking on the A/B Testing link and verifying that one of the expected variation texts is displayed

Starting URL: http://the-internet.herokuapp.com/

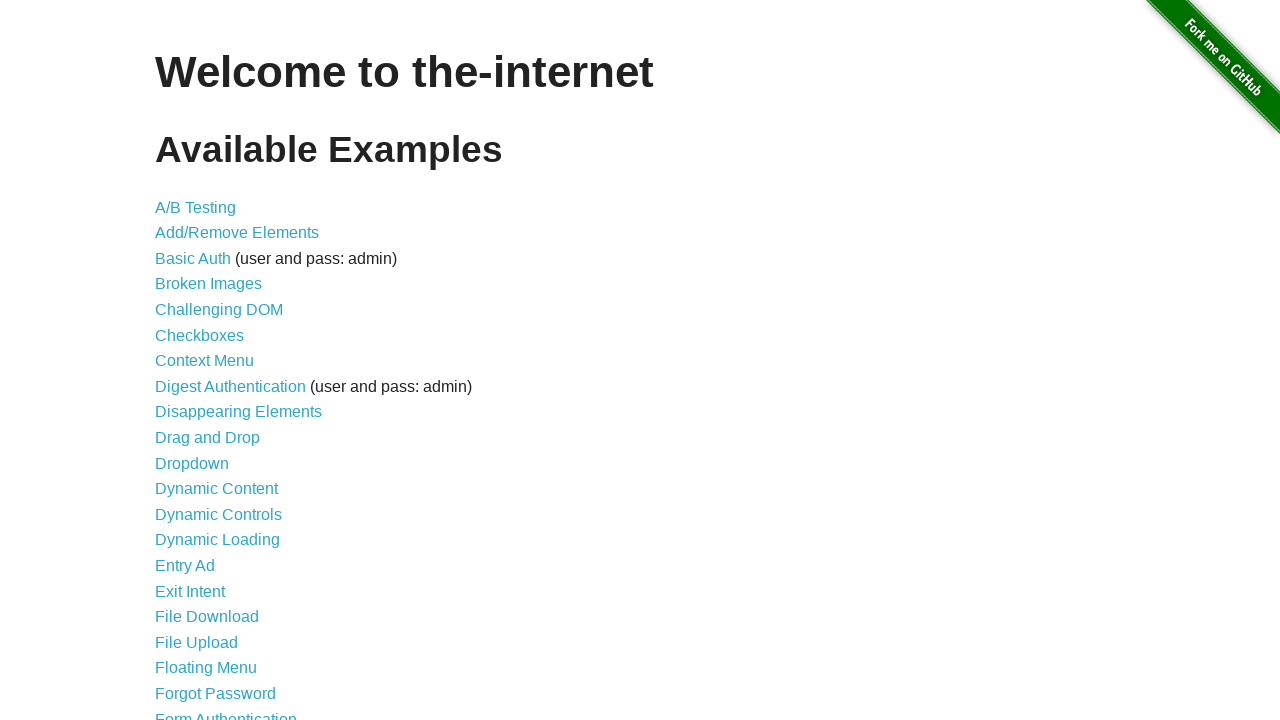

Clicked on A/B Testing link at (196, 207) on text=A/B Testing
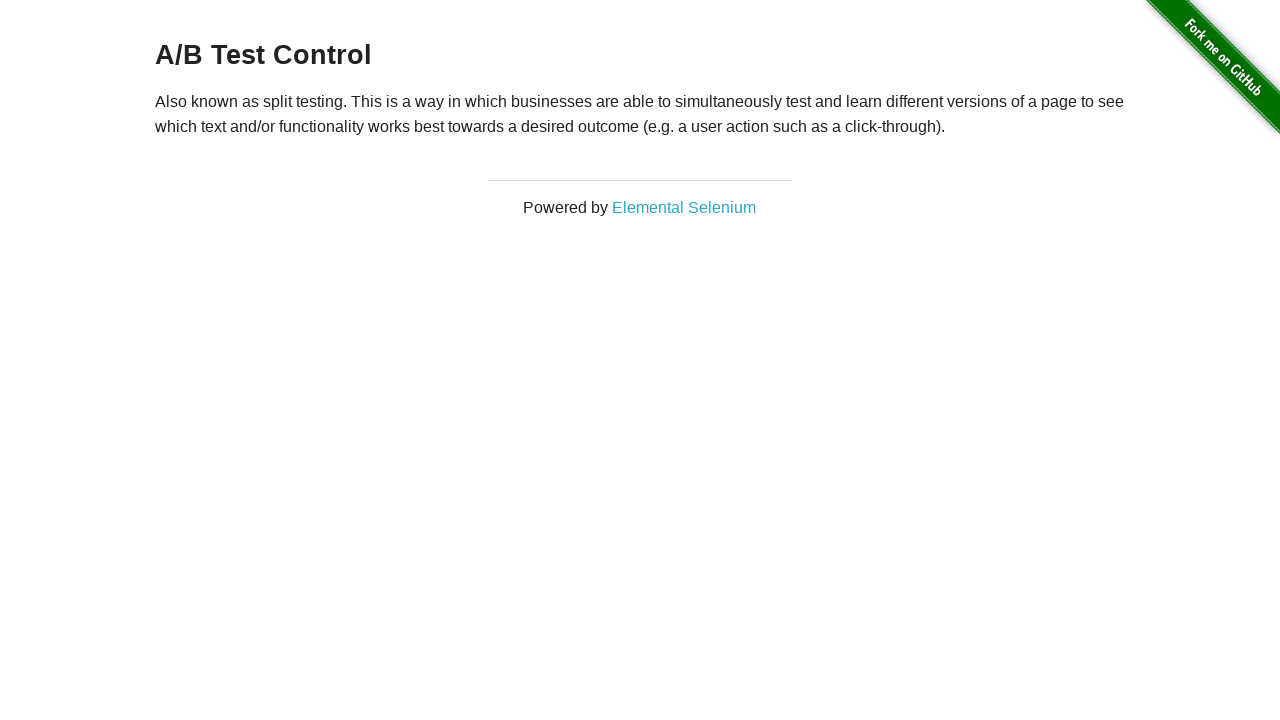

Waited for variation heading to load
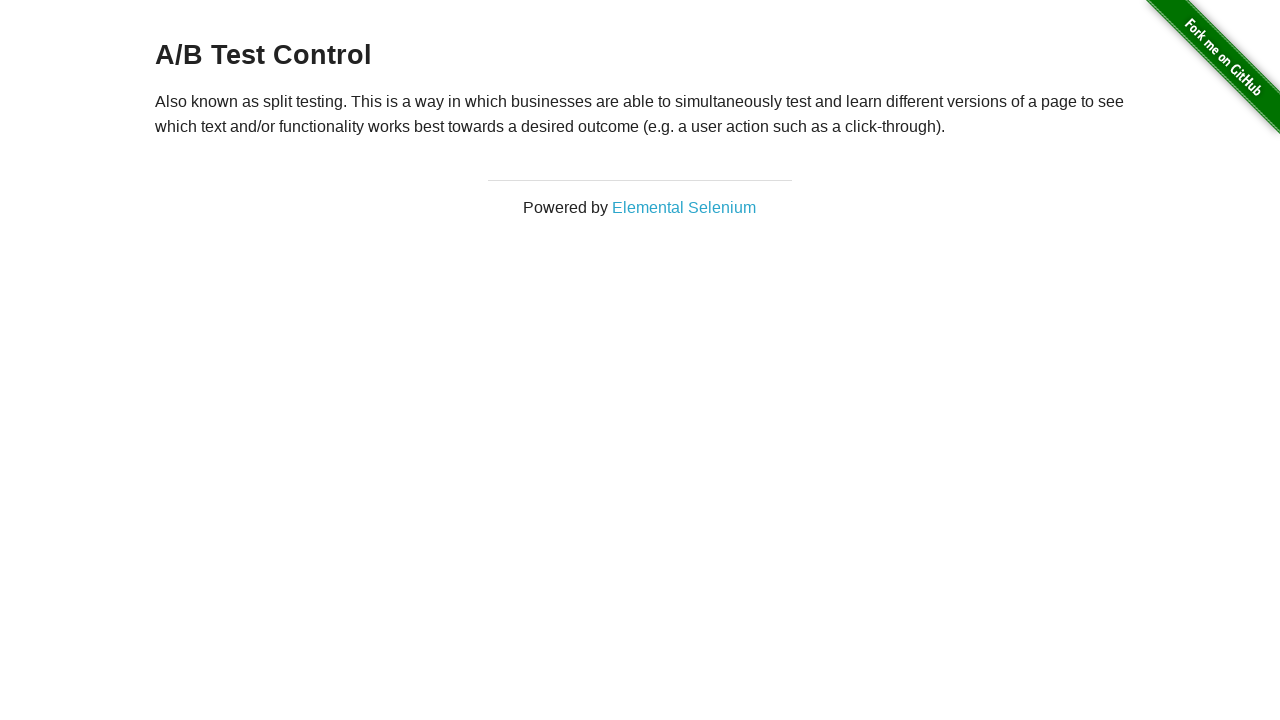

Retrieved variation text: A/B Test Control
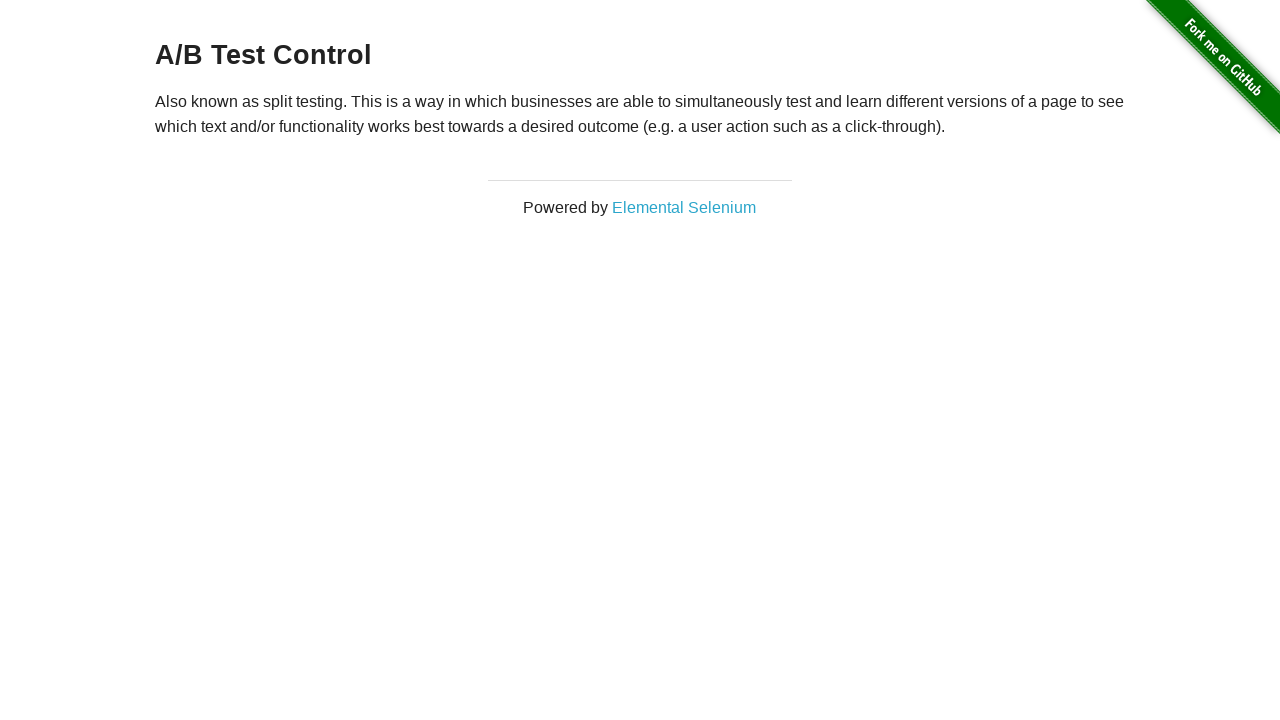

Verified that variation text matches expected values
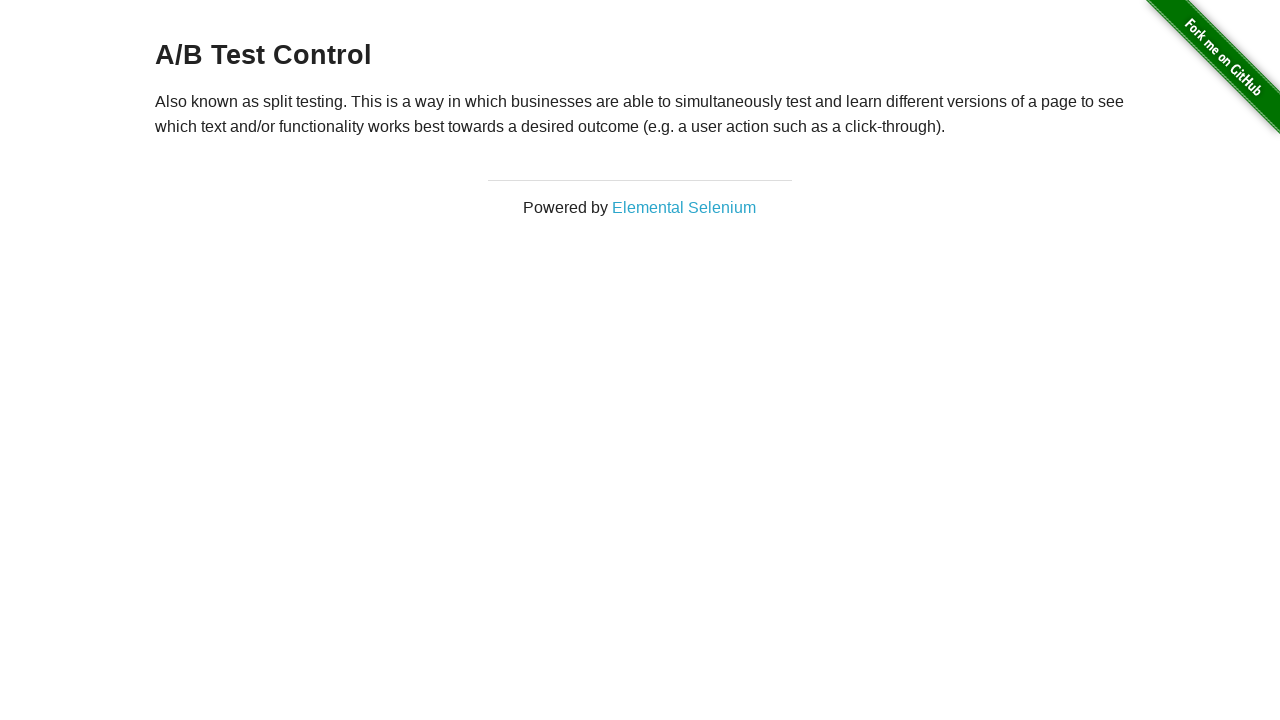

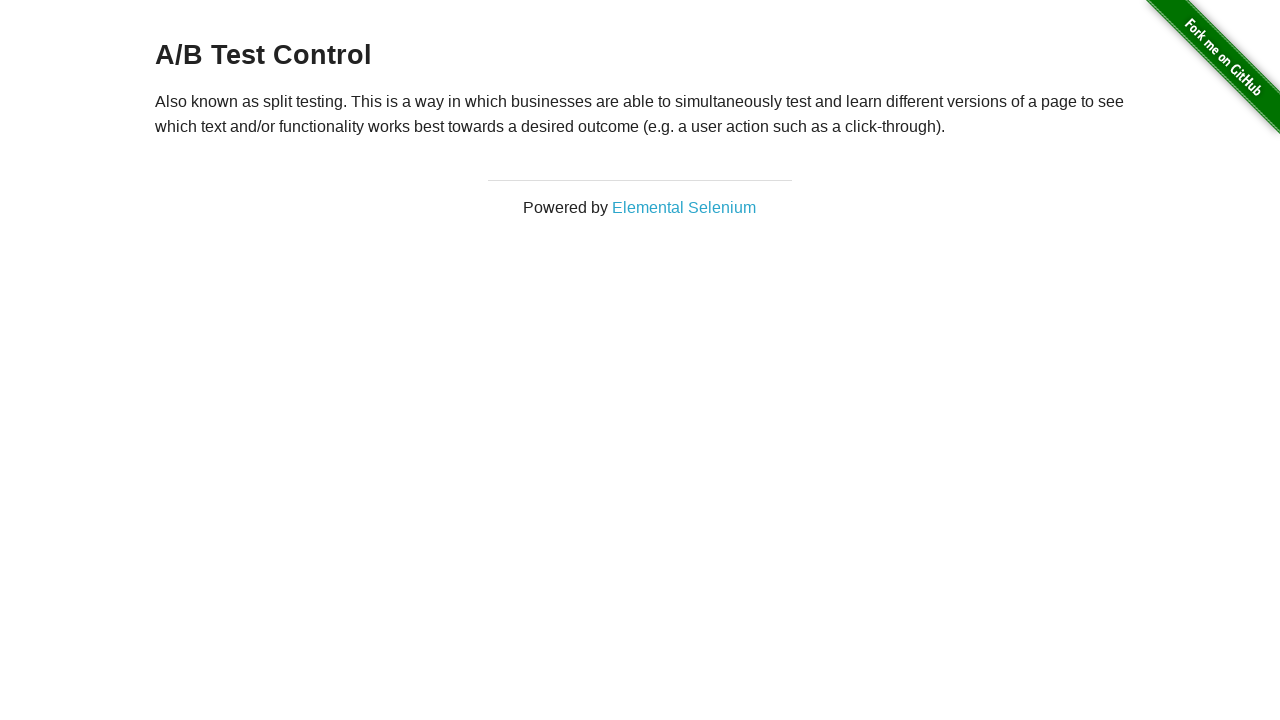